Tests dropdown menu functionality by selecting options using different methods (by index, by value, by visible text) and verifies the dropdown contains the expected number of options.

Starting URL: https://the-internet.herokuapp.com/dropdown

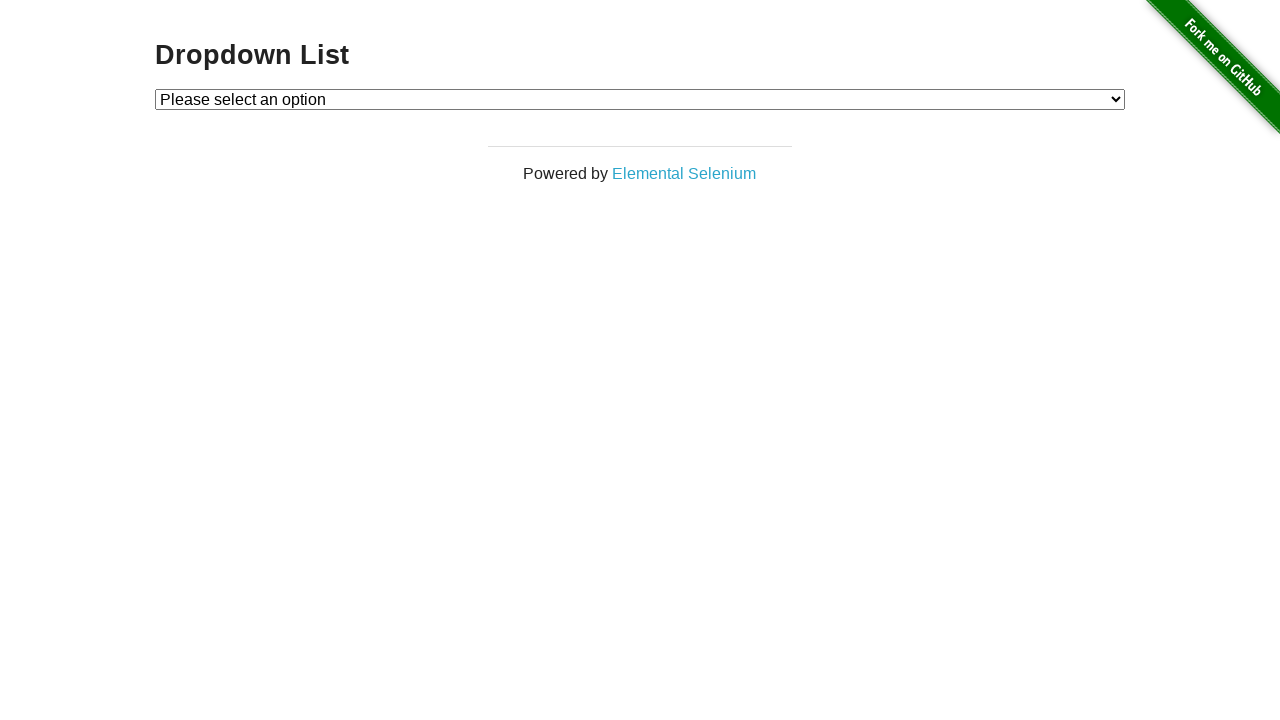

Waited for dropdown to be visible
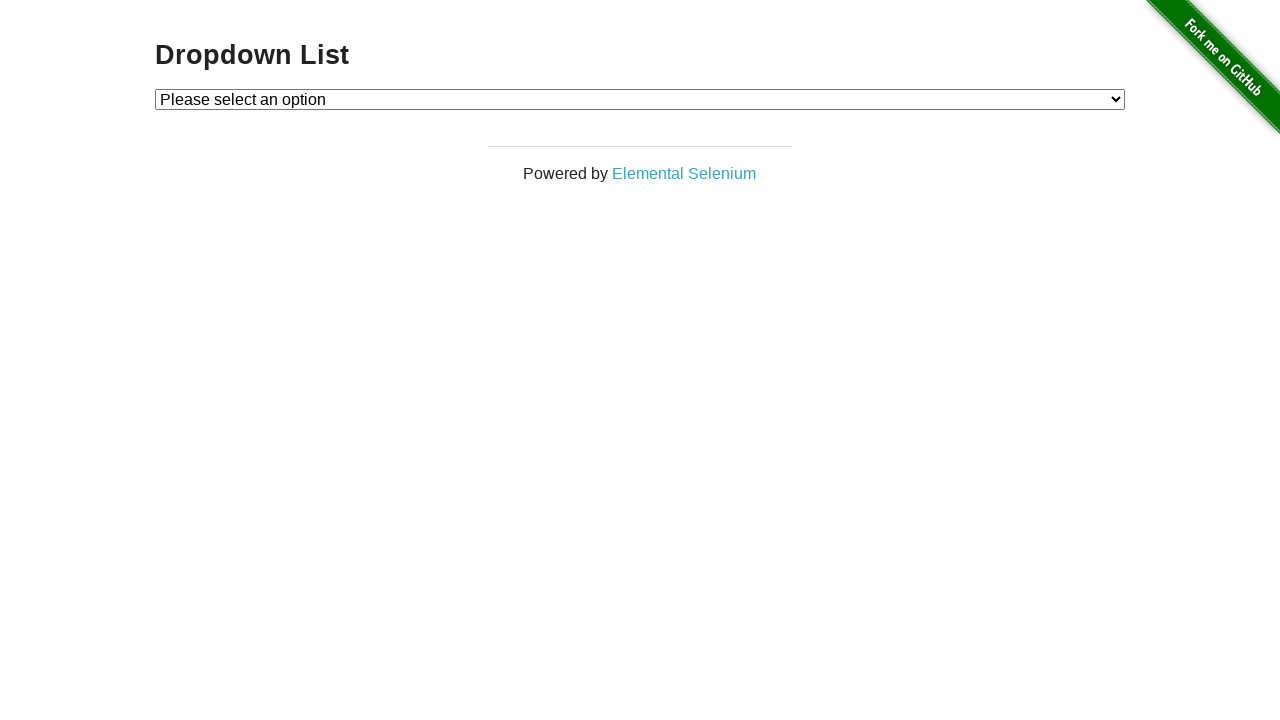

Selected Option 1 by index on select#dropdown
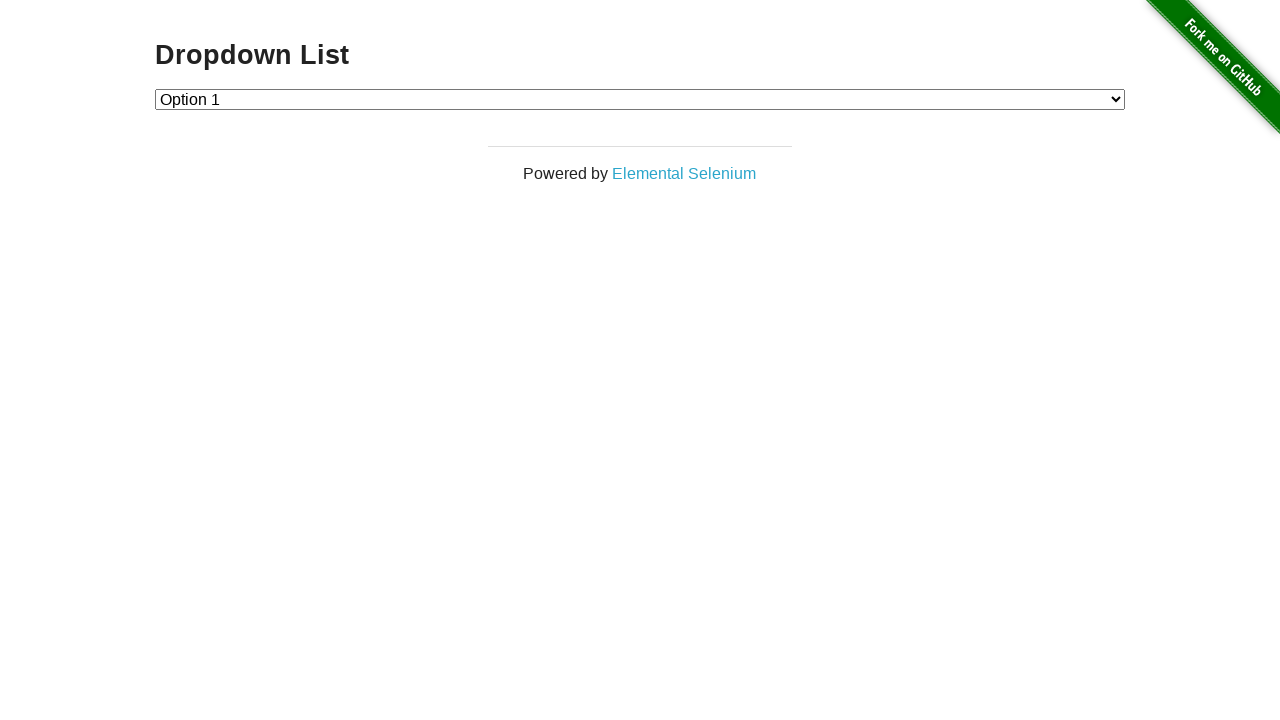

Waited 500ms for UI to settle
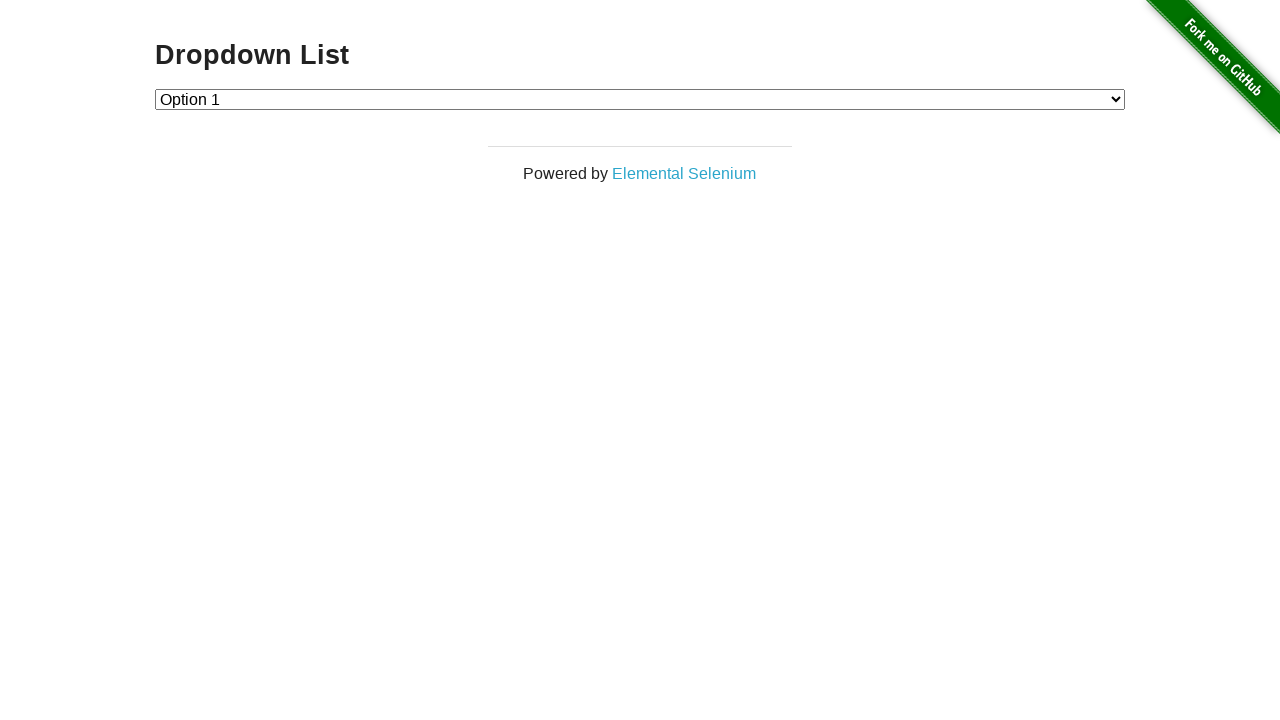

Selected Option 2 by value on select#dropdown
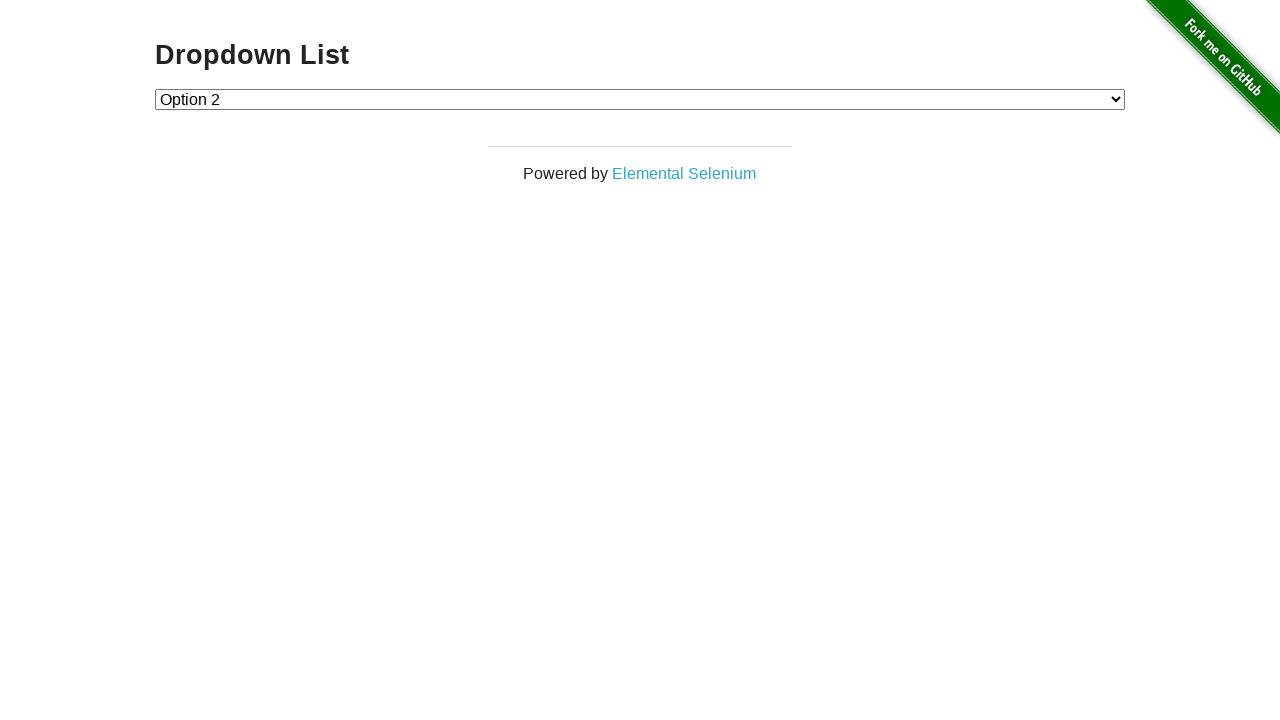

Waited 500ms for UI to settle
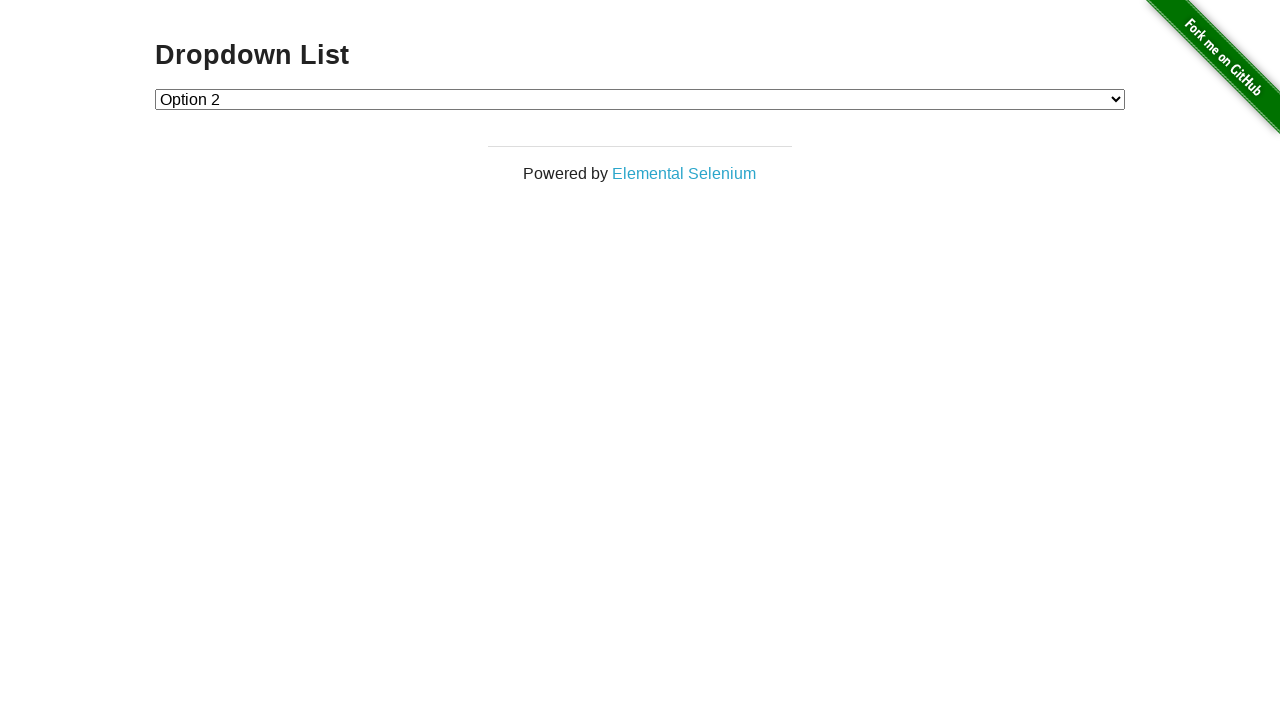

Selected Option 1 by visible text on select#dropdown
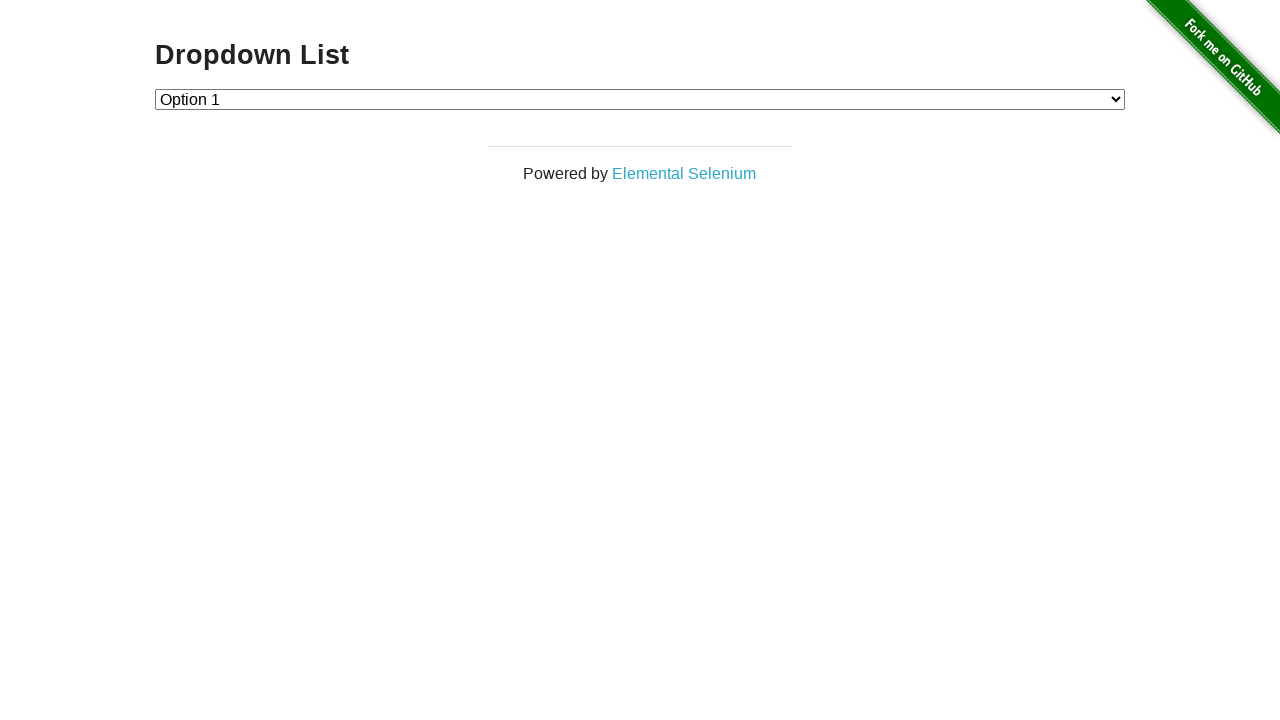

Waited 500ms for UI to settle
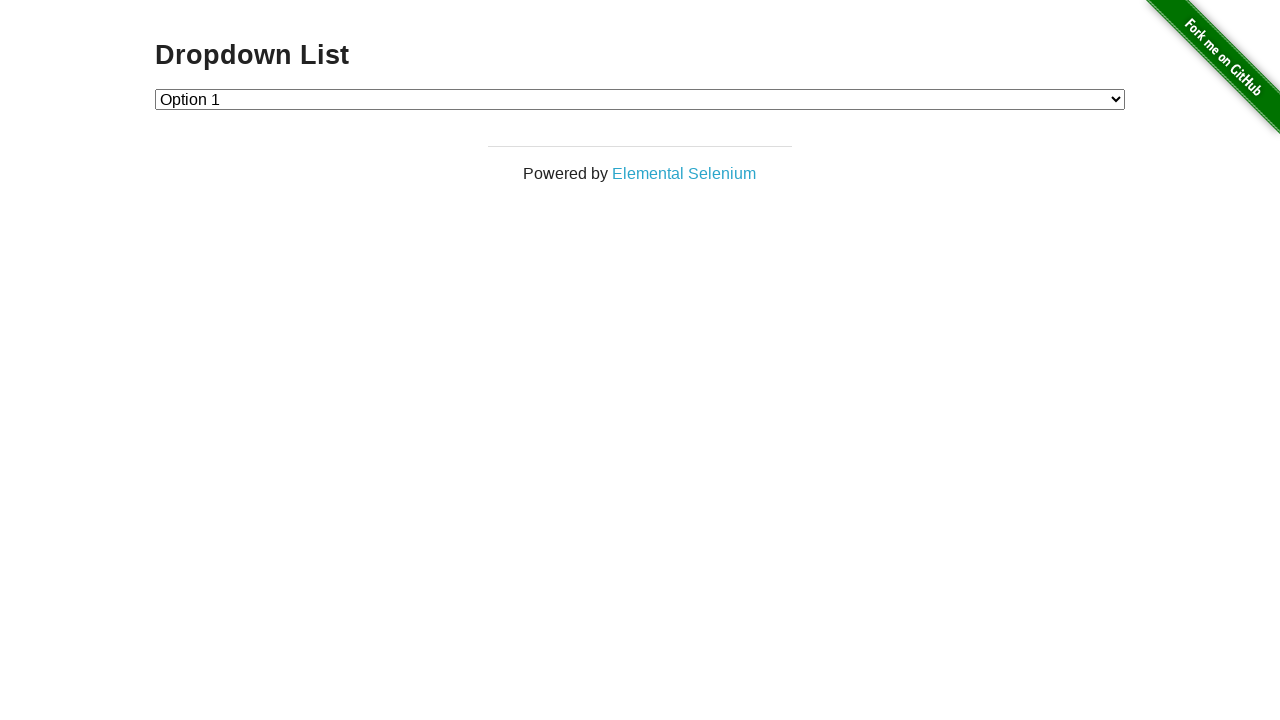

Retrieved all dropdown options
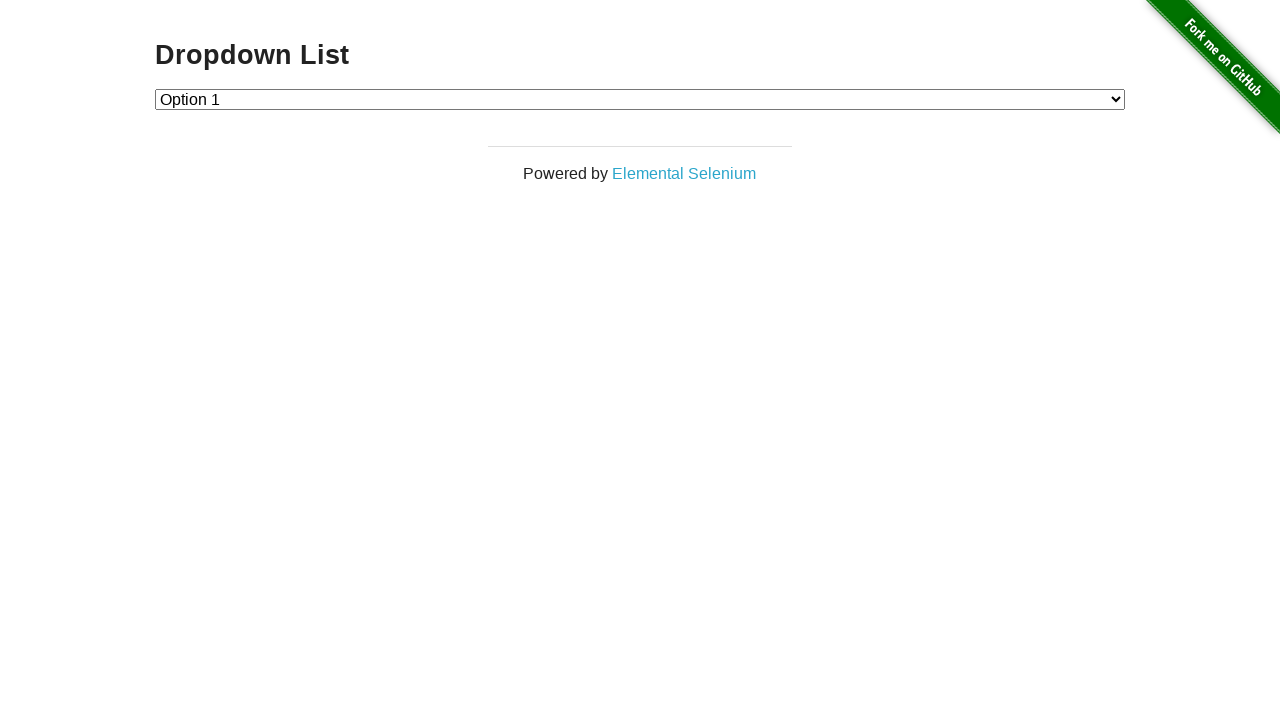

Verified dropdown contains exactly 3 options (placeholder + 2 actual options)
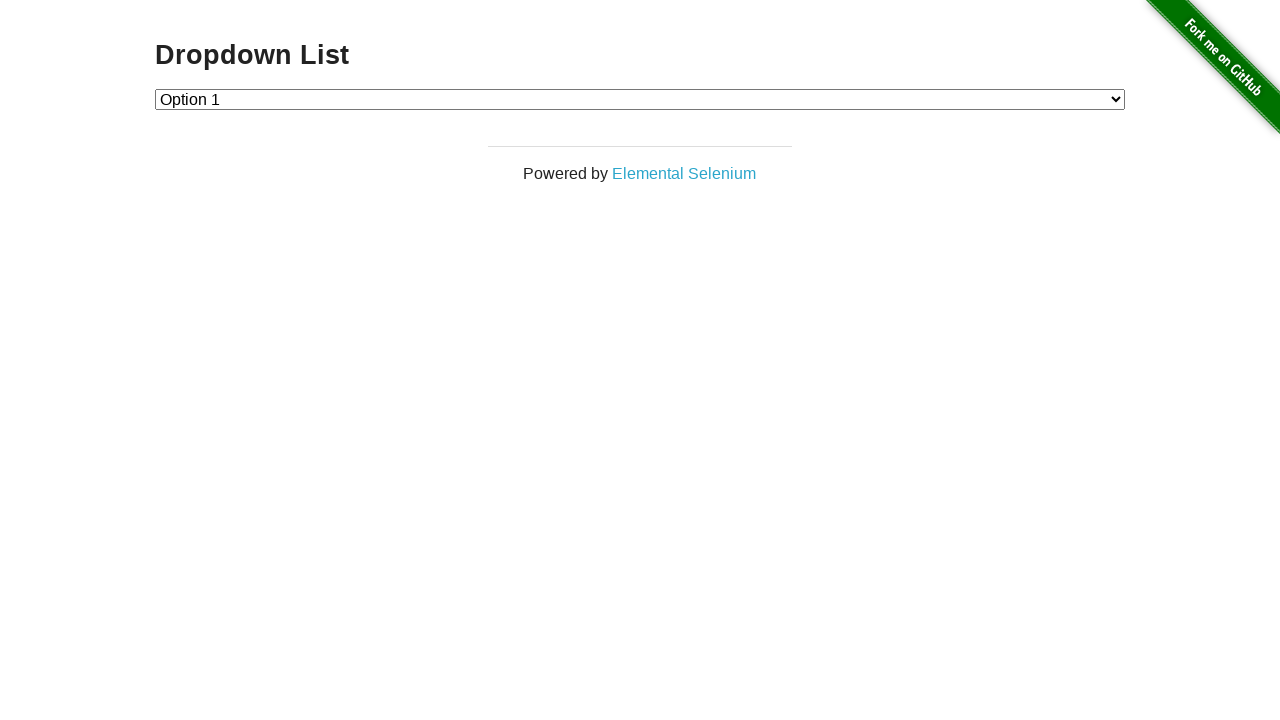

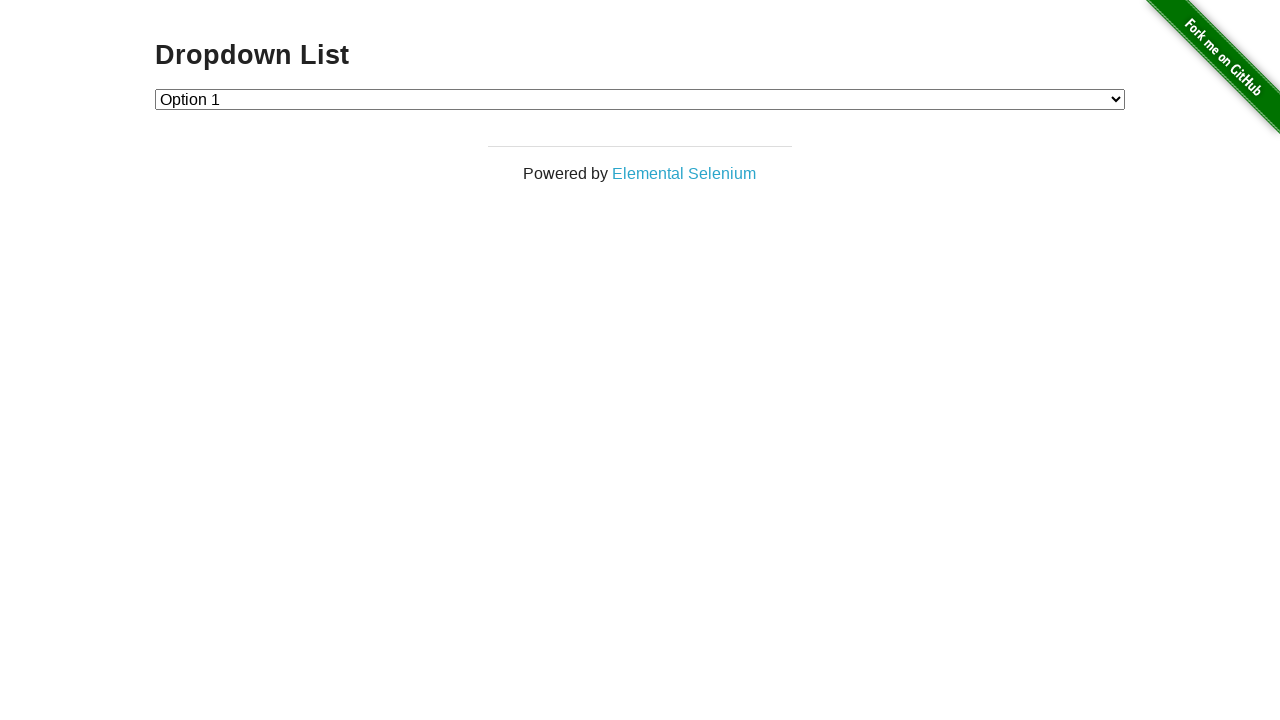